Tests that the page can be switched to English by clicking the Eng link and verifies the page title changes accordingly

Starting URL: https://medindex.ru/

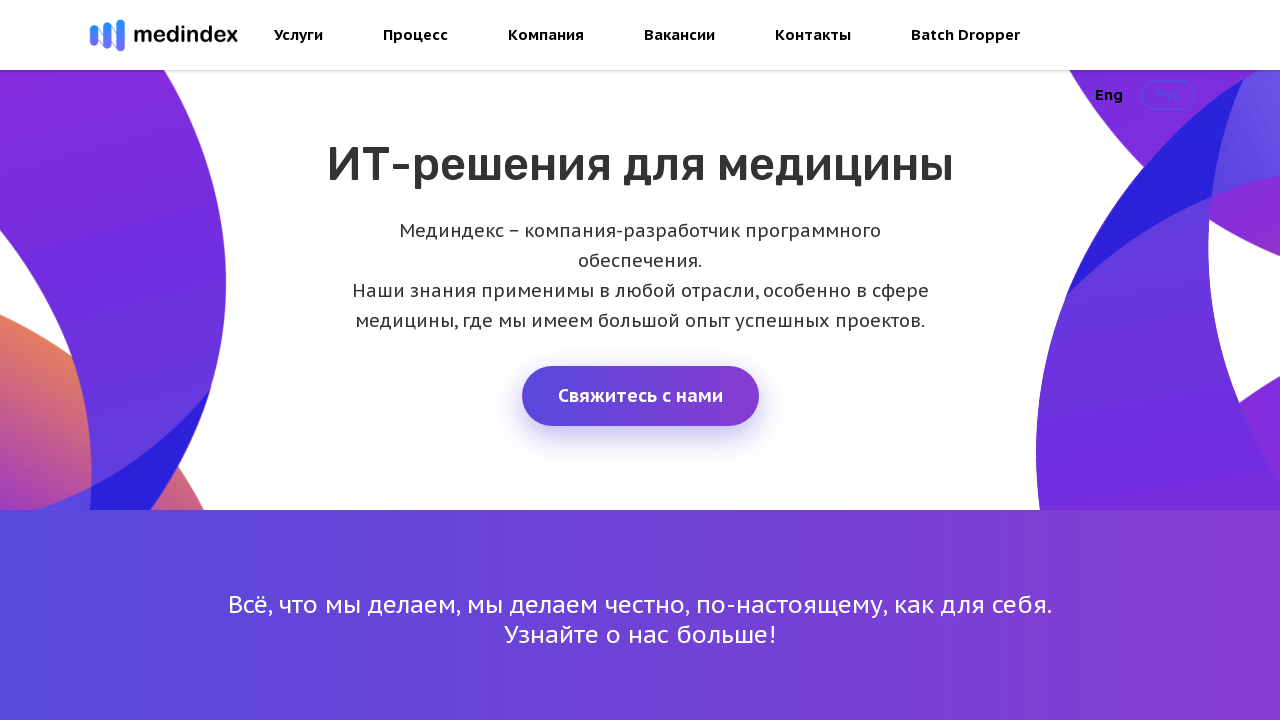

Clicked the 'Eng' language link to switch to English at (1109, 95) on a:text('Eng')
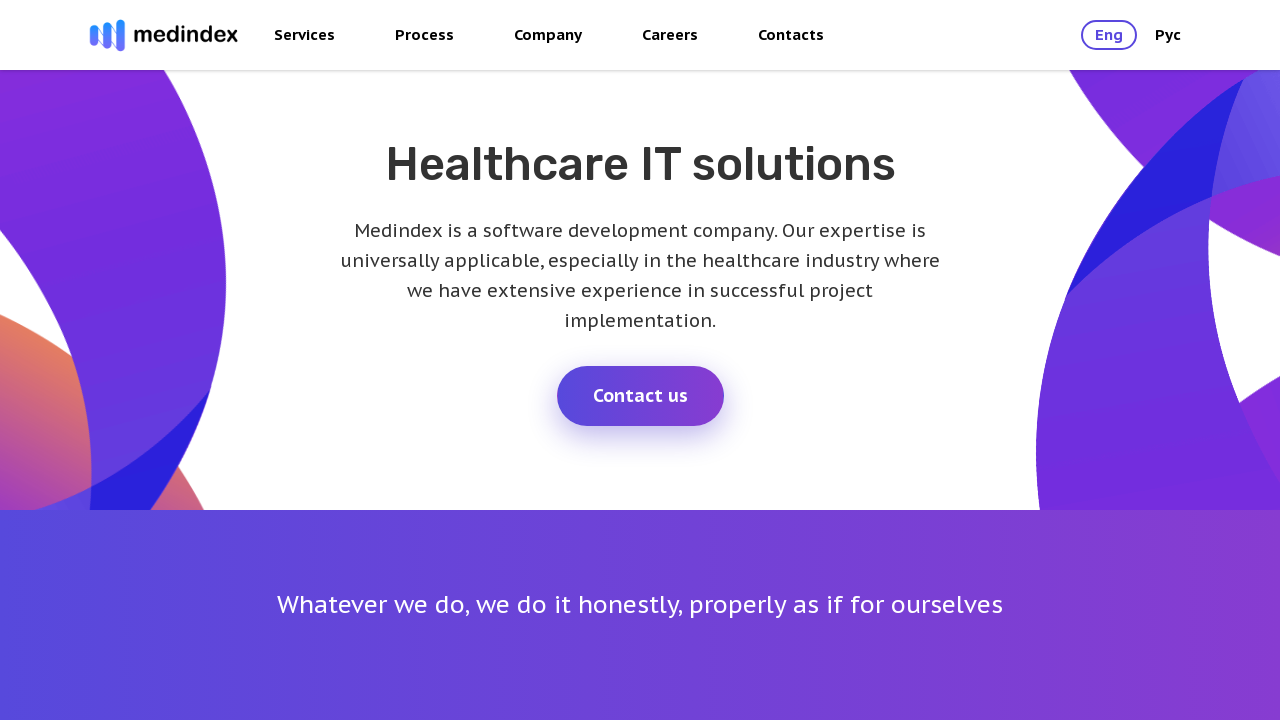

Page loaded after language switch
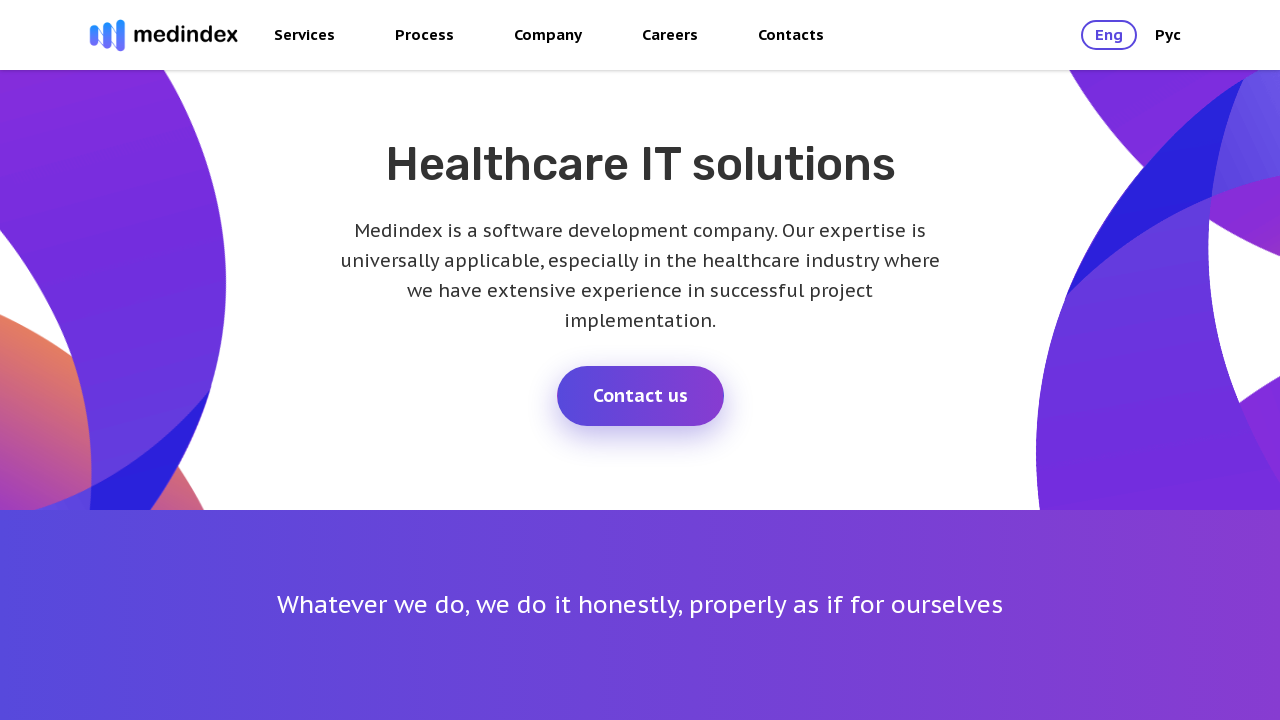

Verified page title is 'Medindex: Healthcare IT solutions'
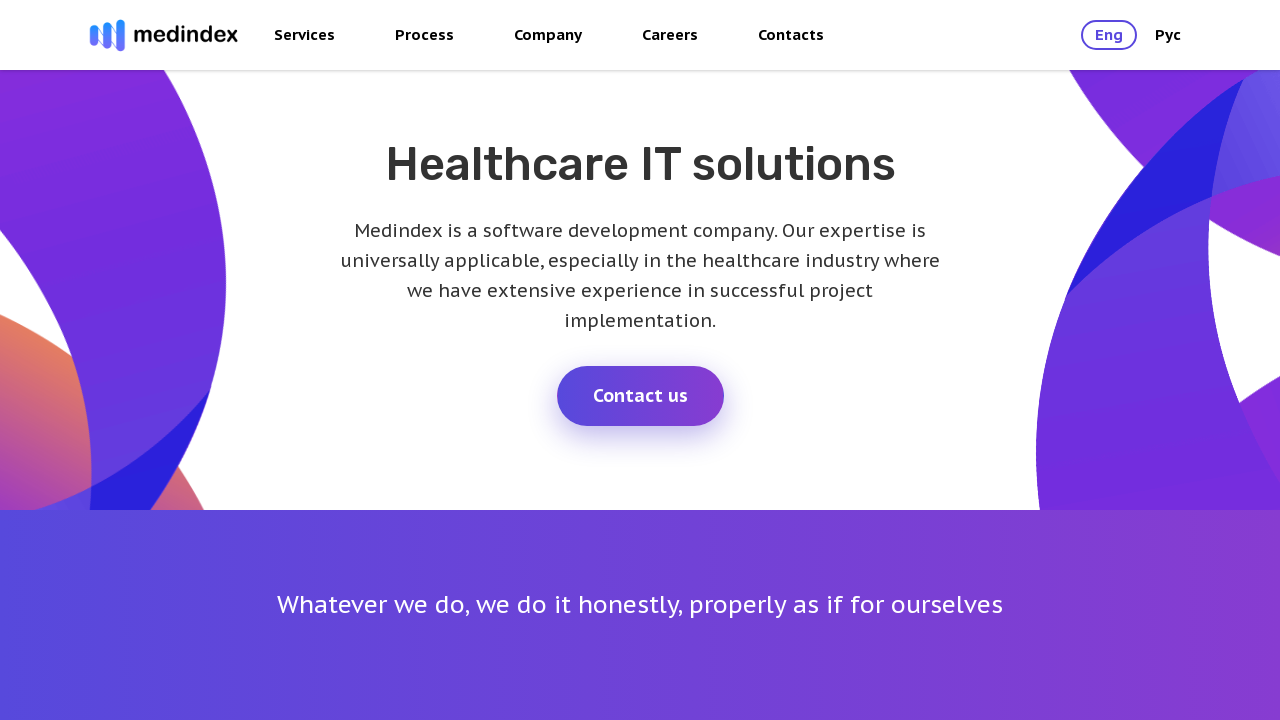

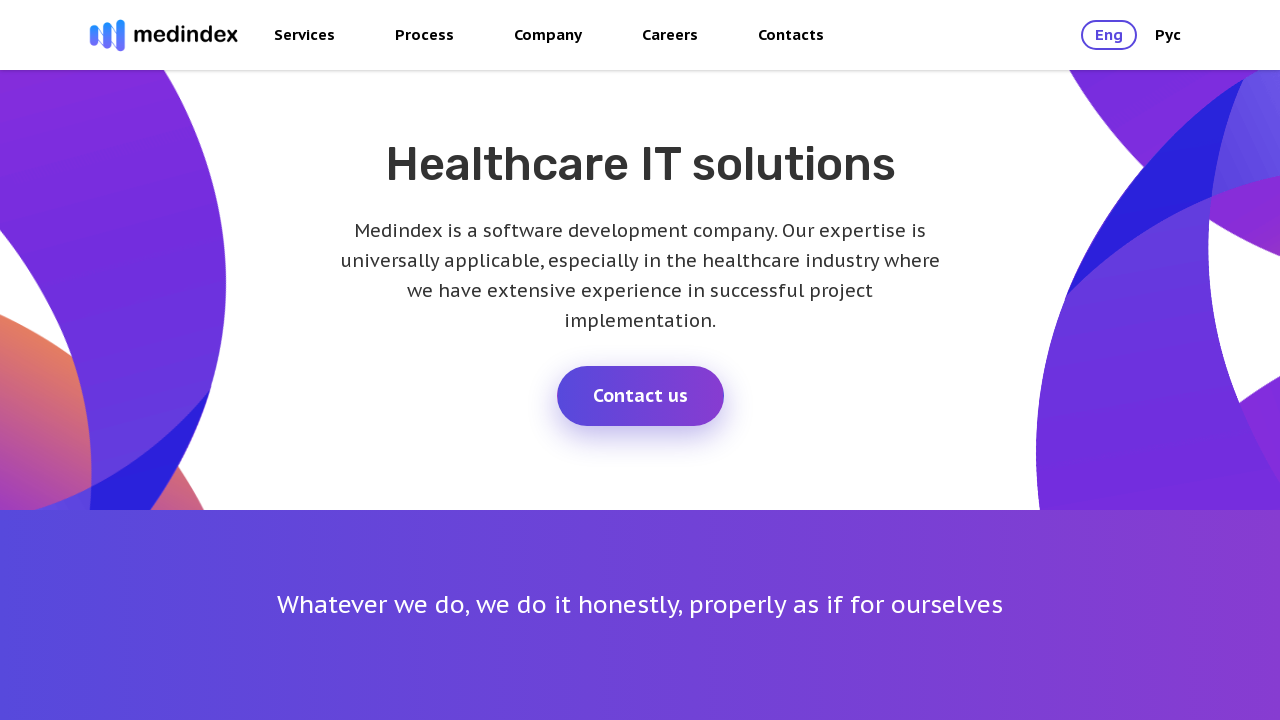